Tests clicking a khaki button that triggers a prompt dialog, enters a number, accepts it, and verifies the response contains the entered number.

Starting URL: https://kristinek.github.io/site/examples/alerts_popups

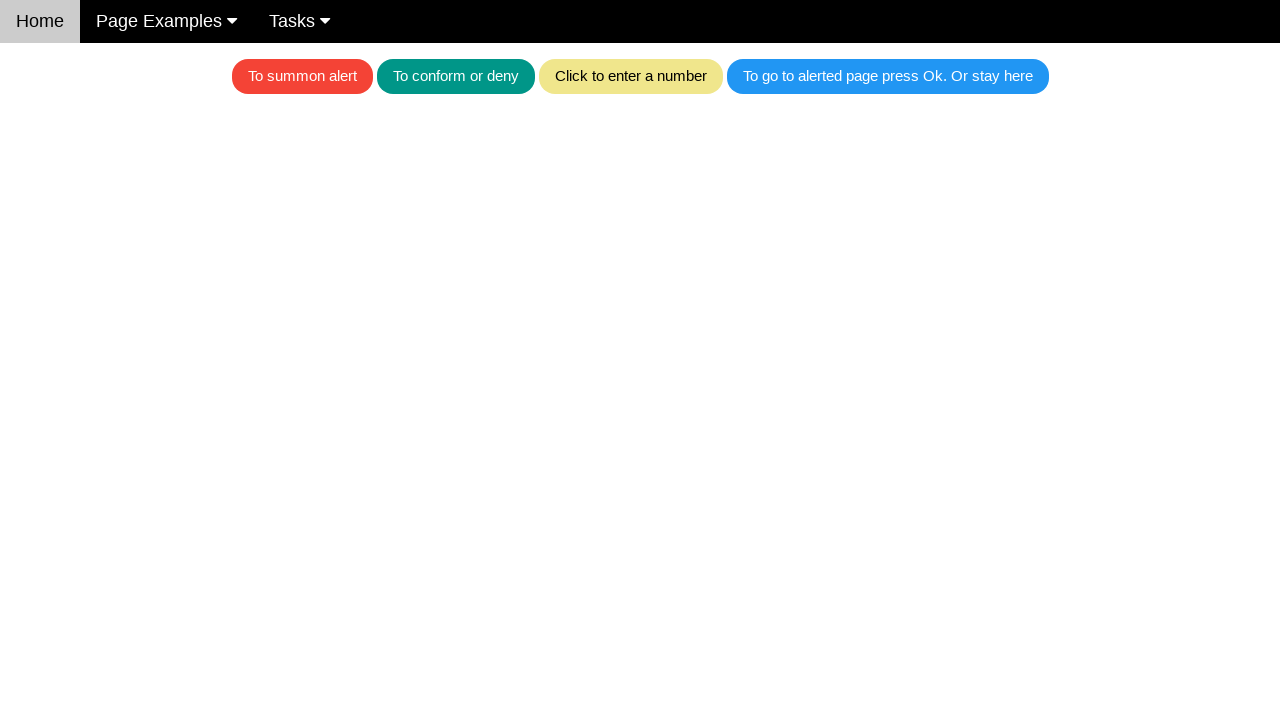

Set up dialog handler to accept prompt with '26'
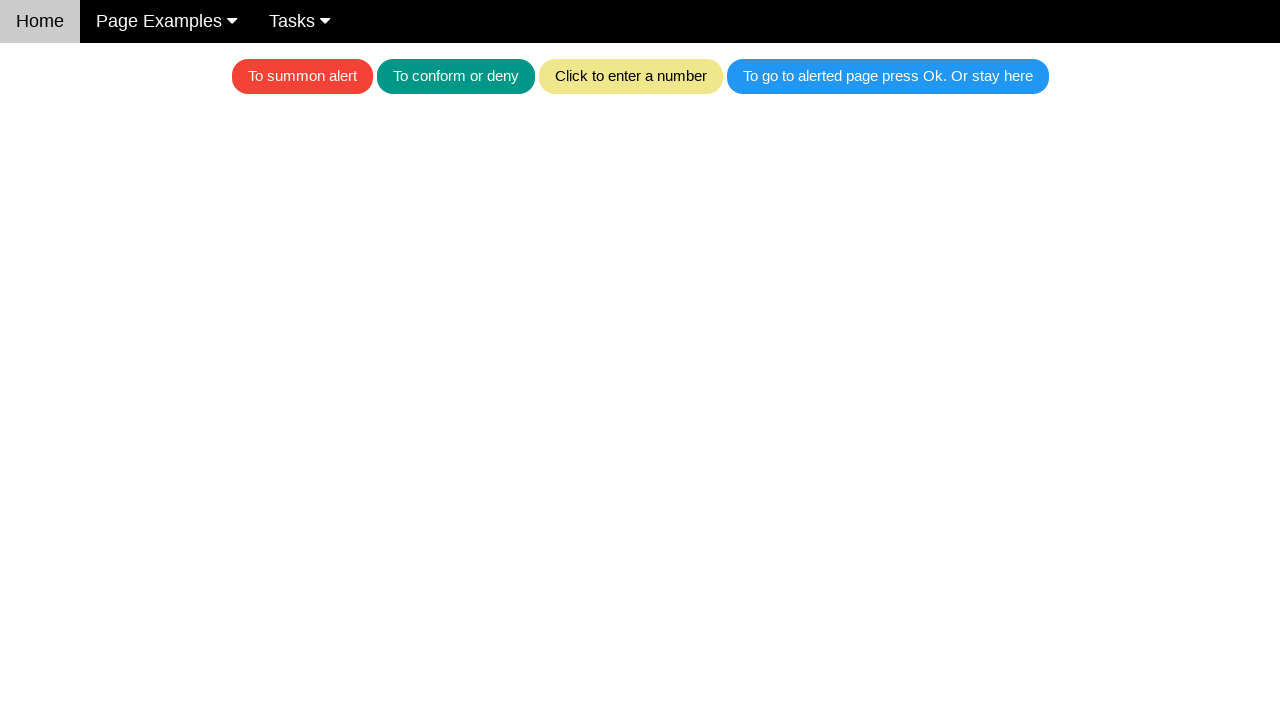

Clicked khaki button to trigger prompt dialog at (630, 76) on .w3-khaki
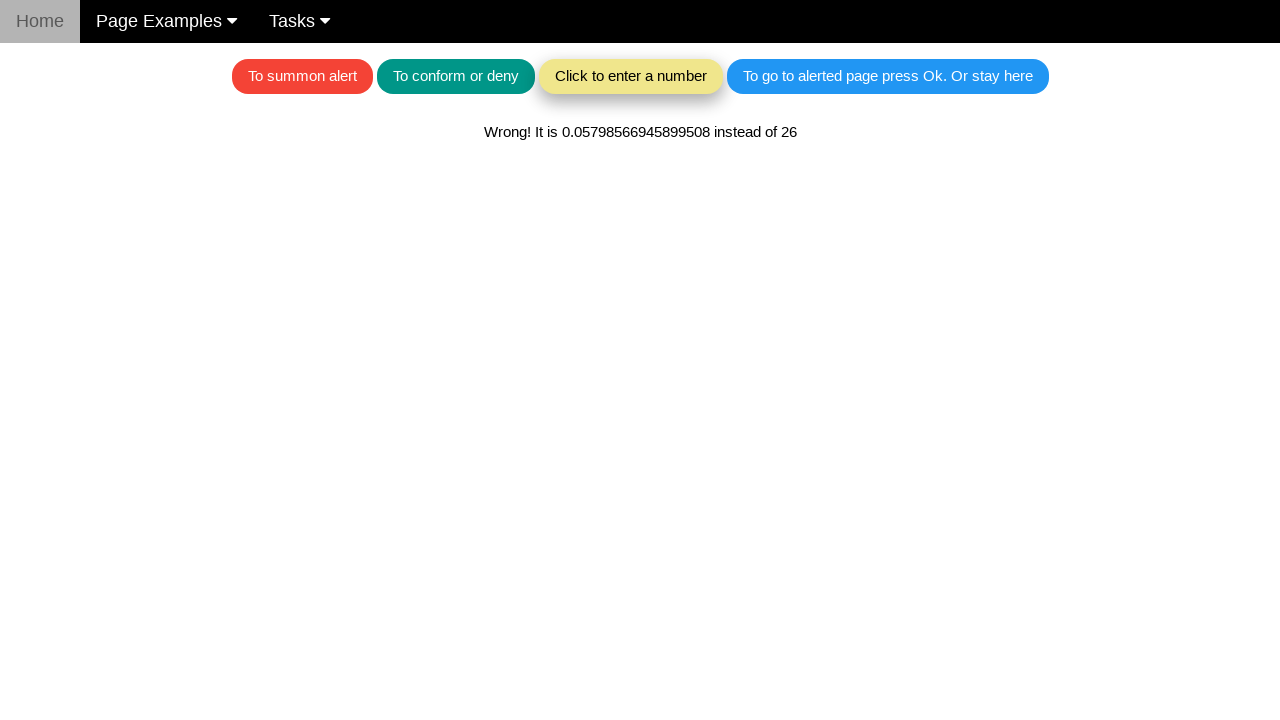

Located result text element
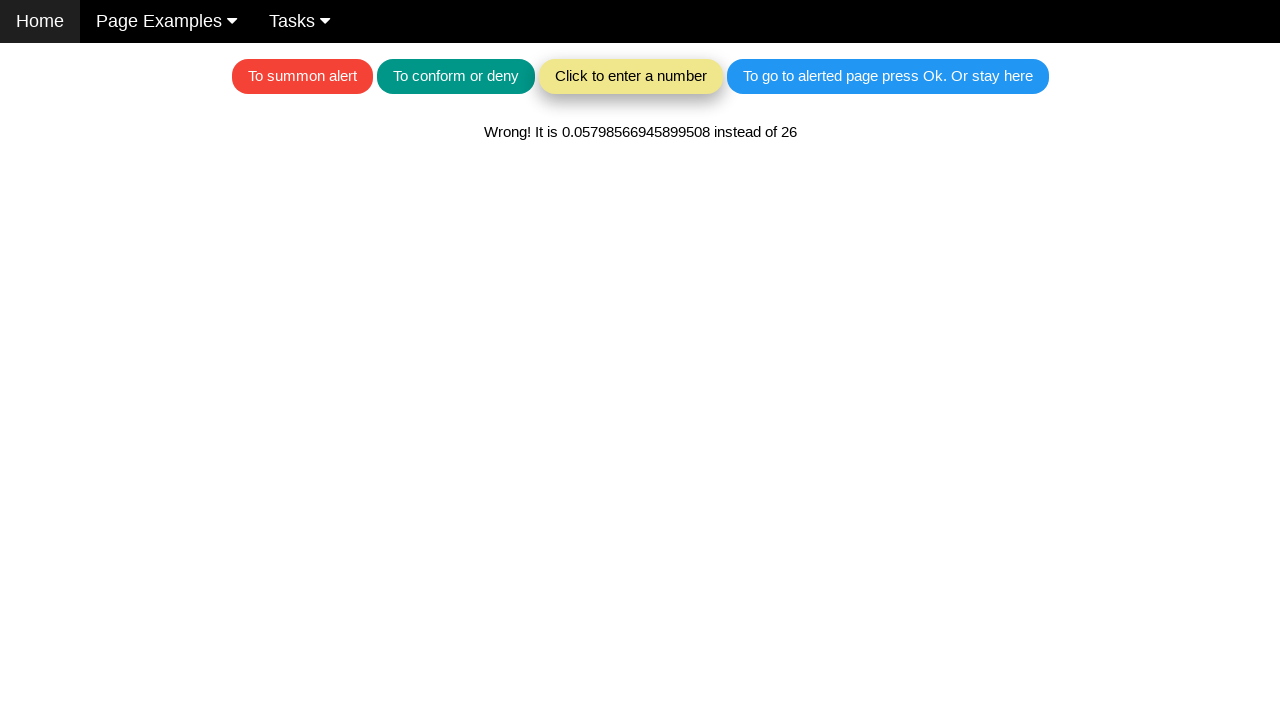

Waited for result text element to be visible
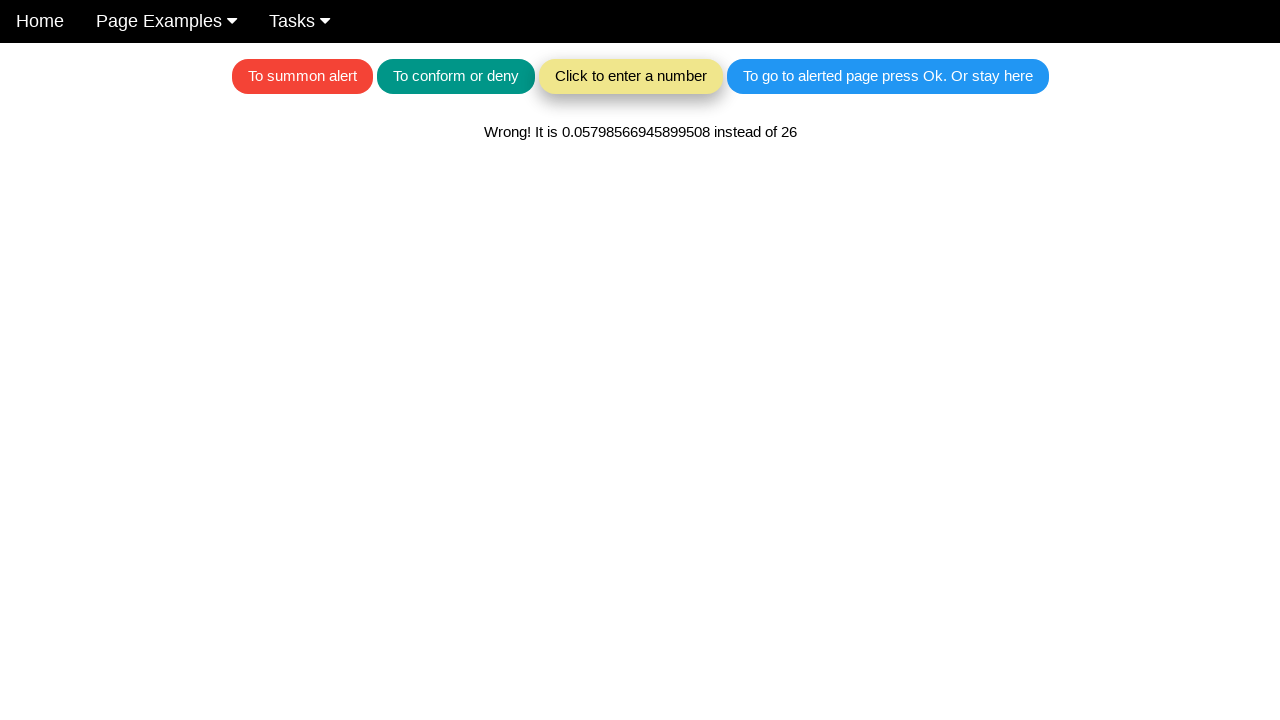

Verified result text contains 'instead of 26'
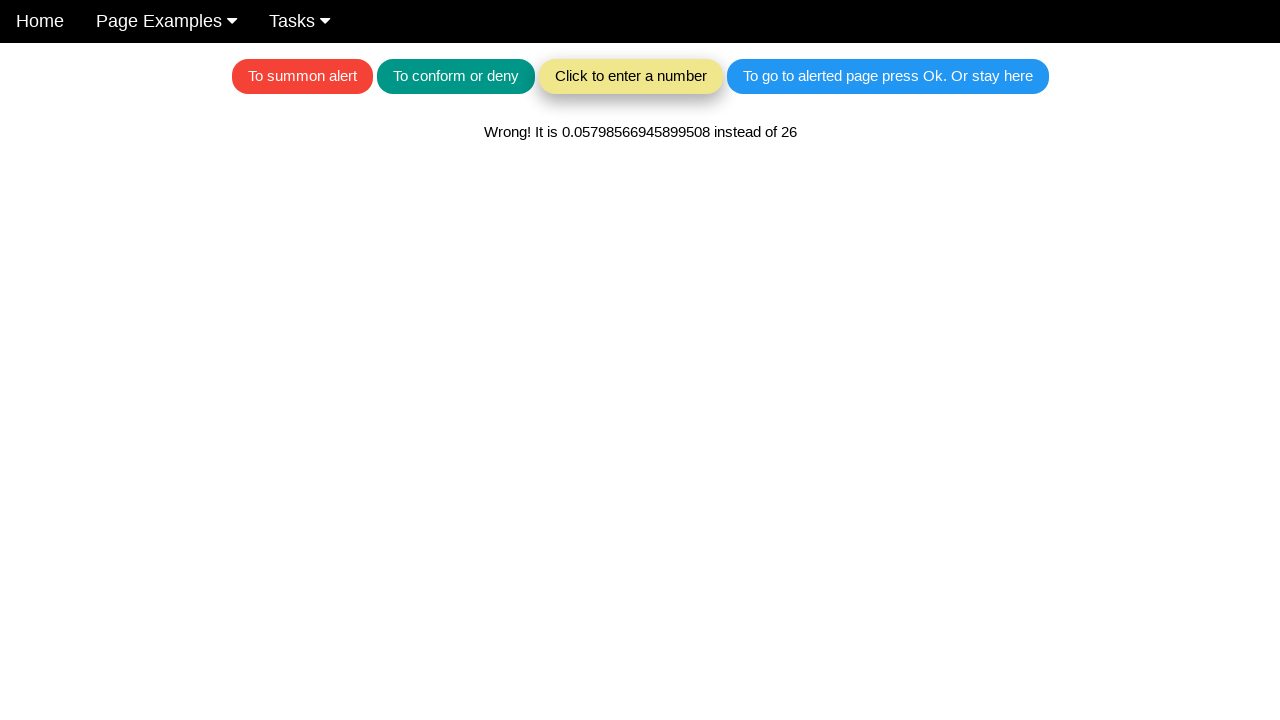

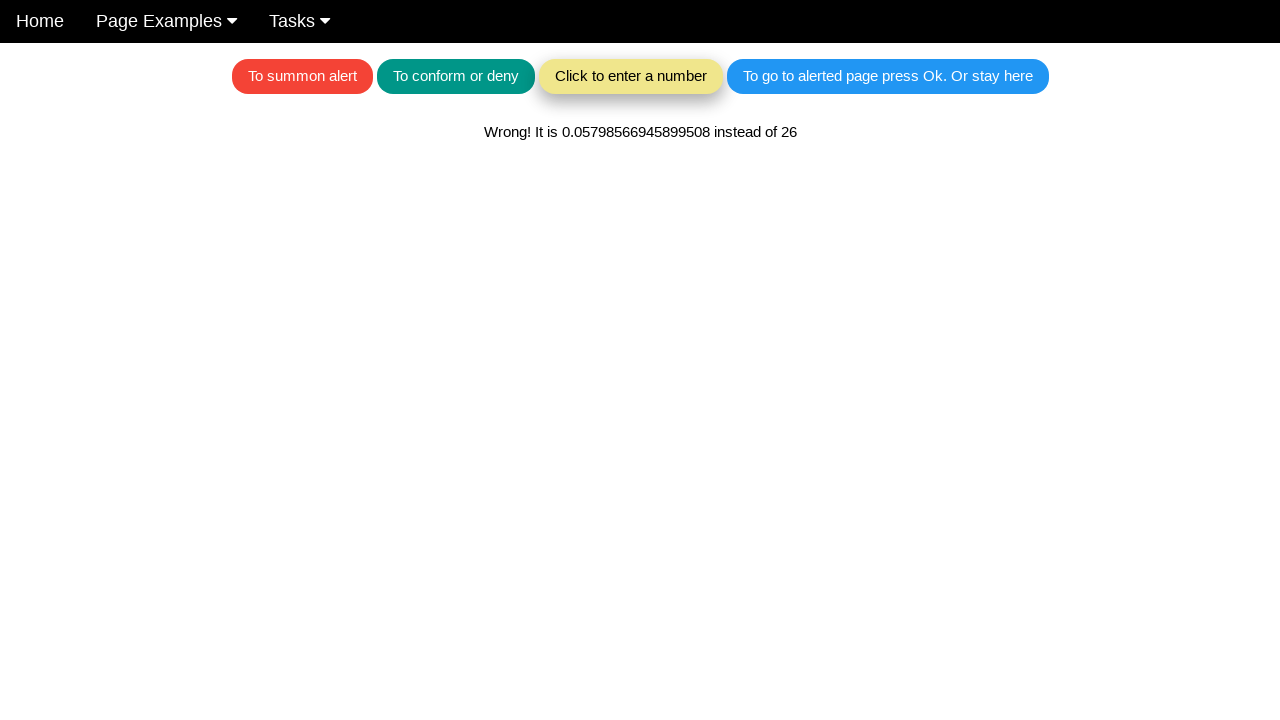